Tests adding specific grocery items (Cucumber, Brocolli, Beetroot) to cart on an e-commerce practice site by iterating through products and clicking "Add to cart" for matching items

Starting URL: https://rahulshettyacademy.com/seleniumPractise/

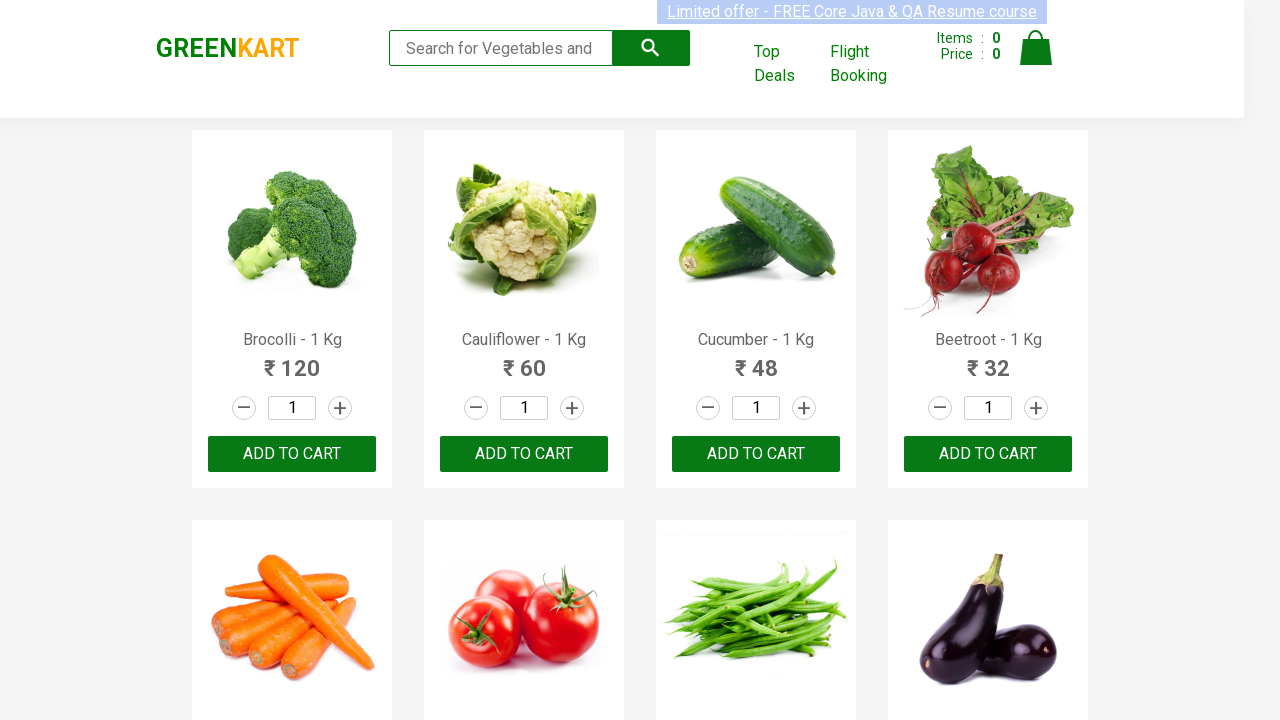

Waited for product names to load on e-commerce site
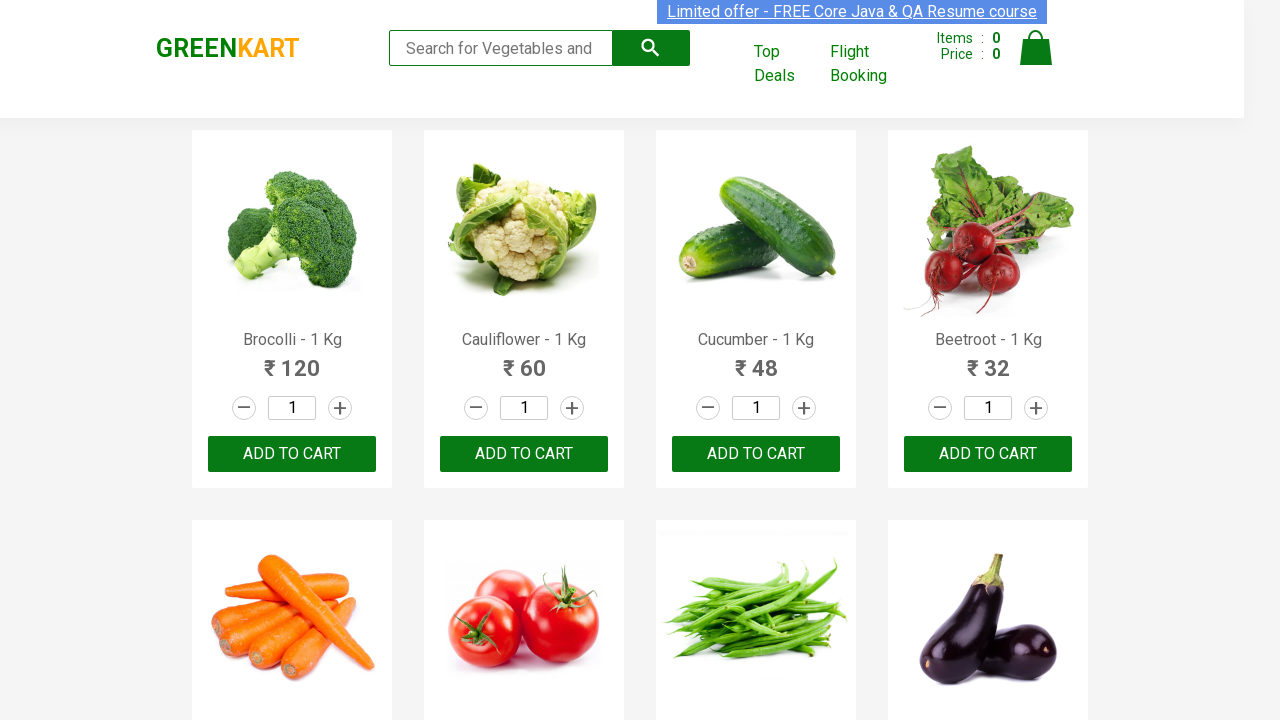

Retrieved all product name elements from page
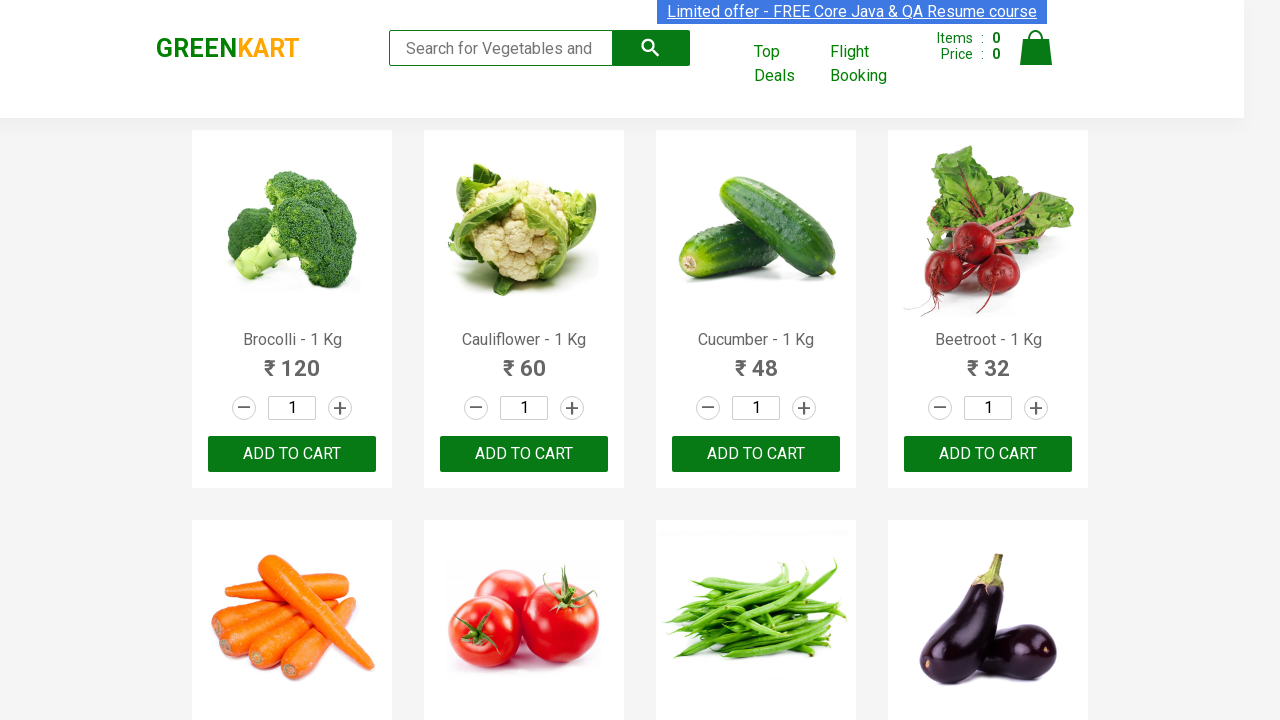

Retrieved product text: Brocolli - 1 Kg
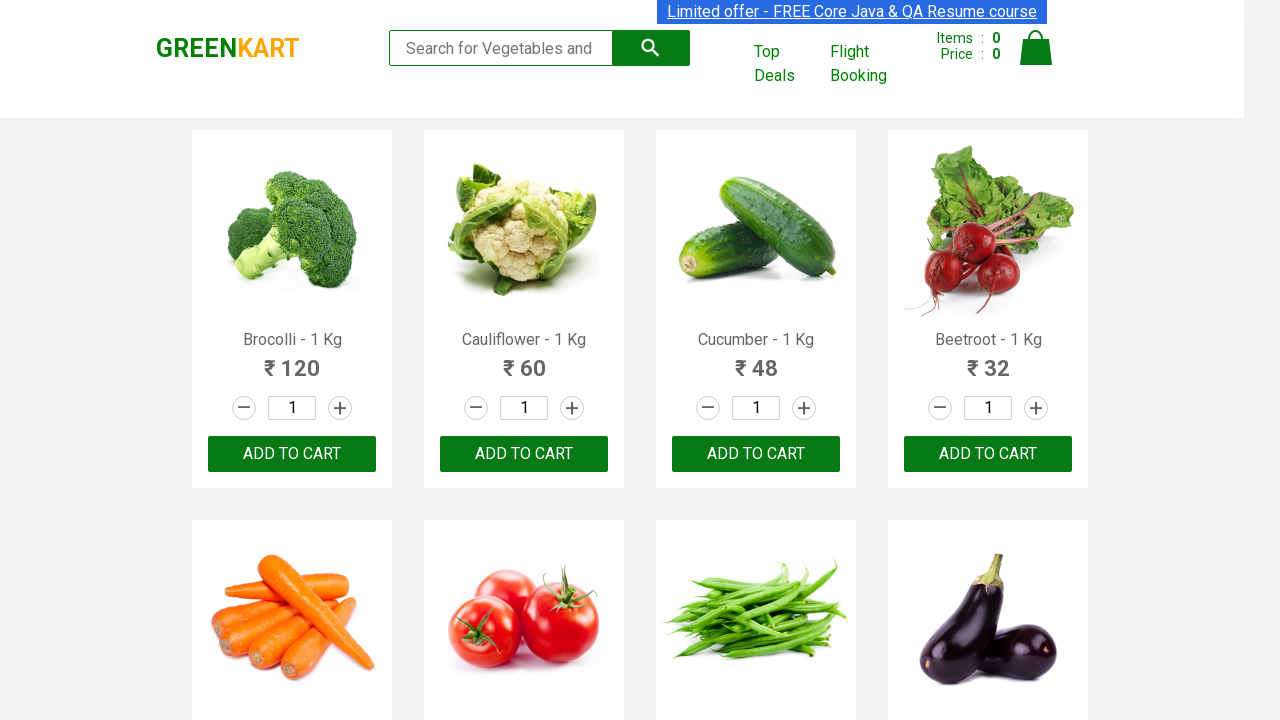

Clicked 'Add to cart' button for Brocolli (1/3 items added) at (292, 454) on xpath=//div[@class='product-action']/button >> nth=0
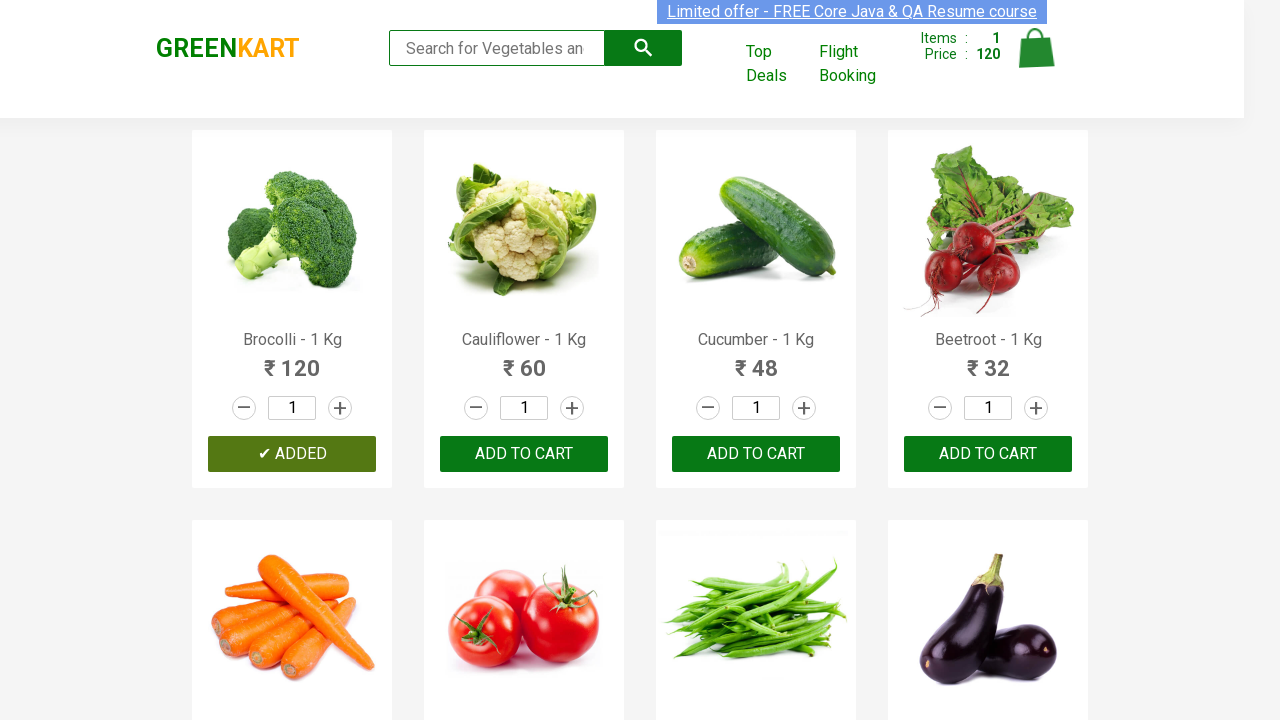

Retrieved product text: Cauliflower - 1 Kg
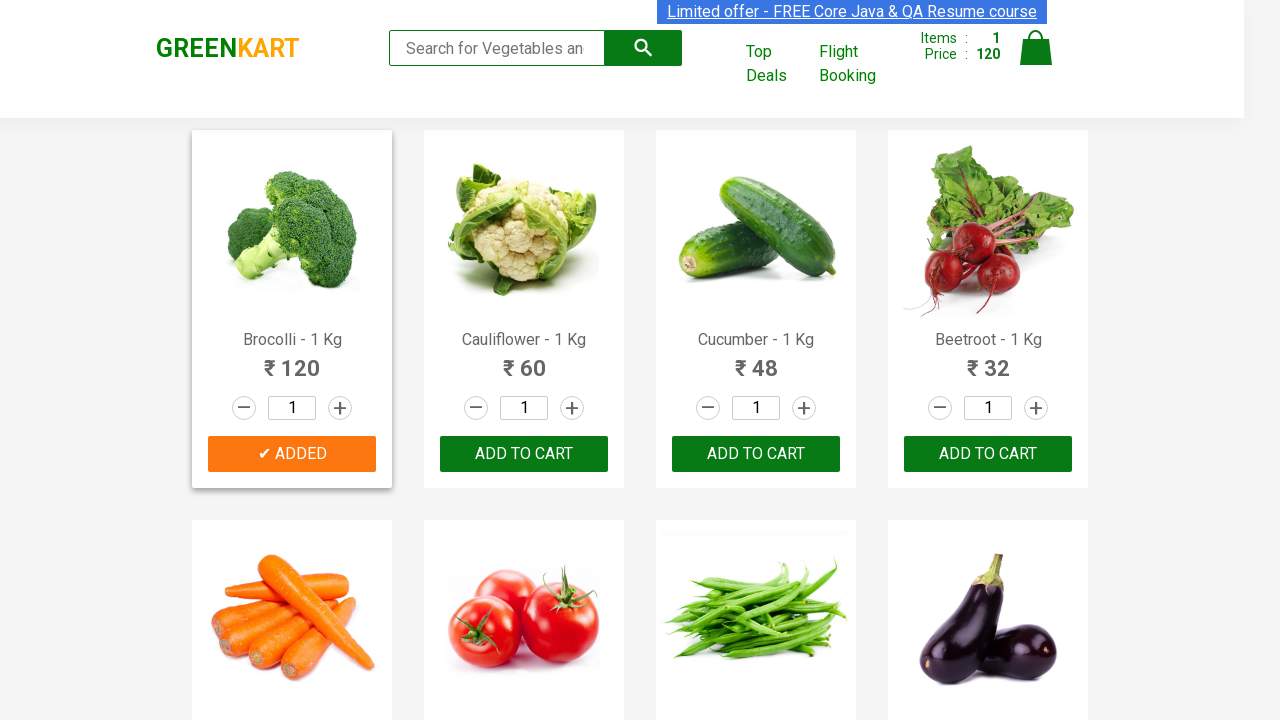

Retrieved product text: Cucumber - 1 Kg
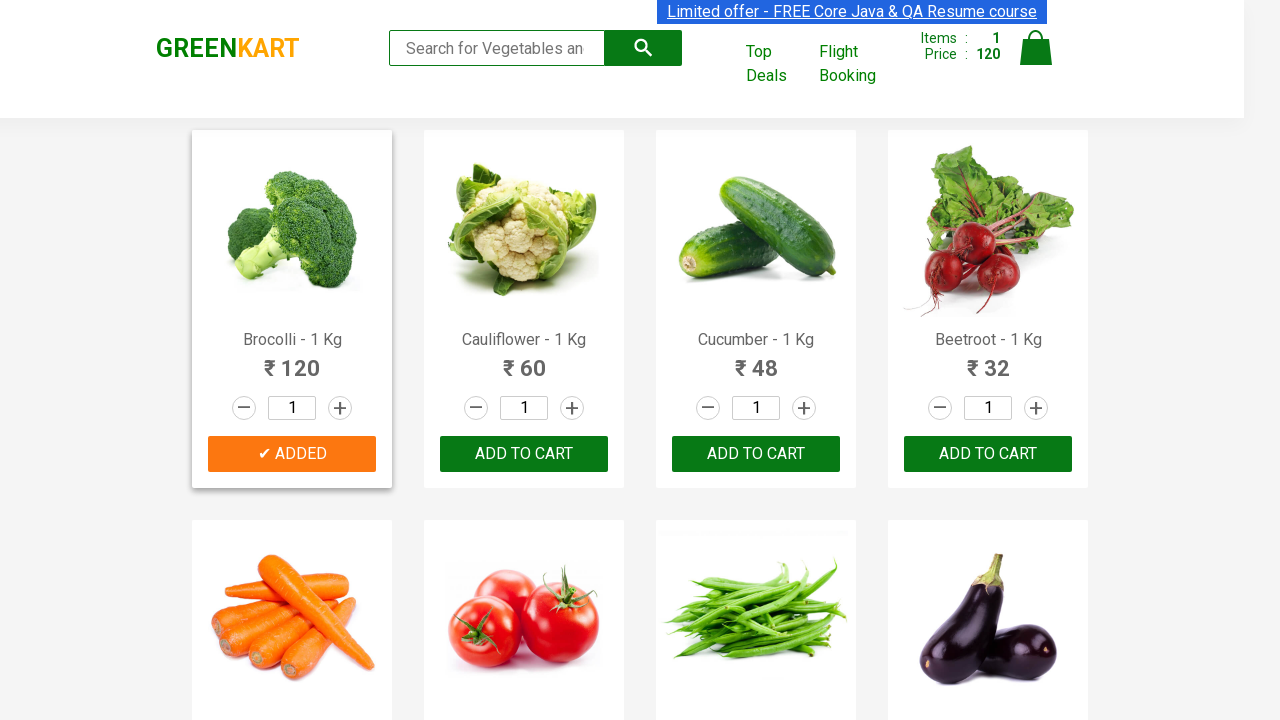

Clicked 'Add to cart' button for Cucumber (2/3 items added) at (756, 454) on xpath=//div[@class='product-action']/button >> nth=2
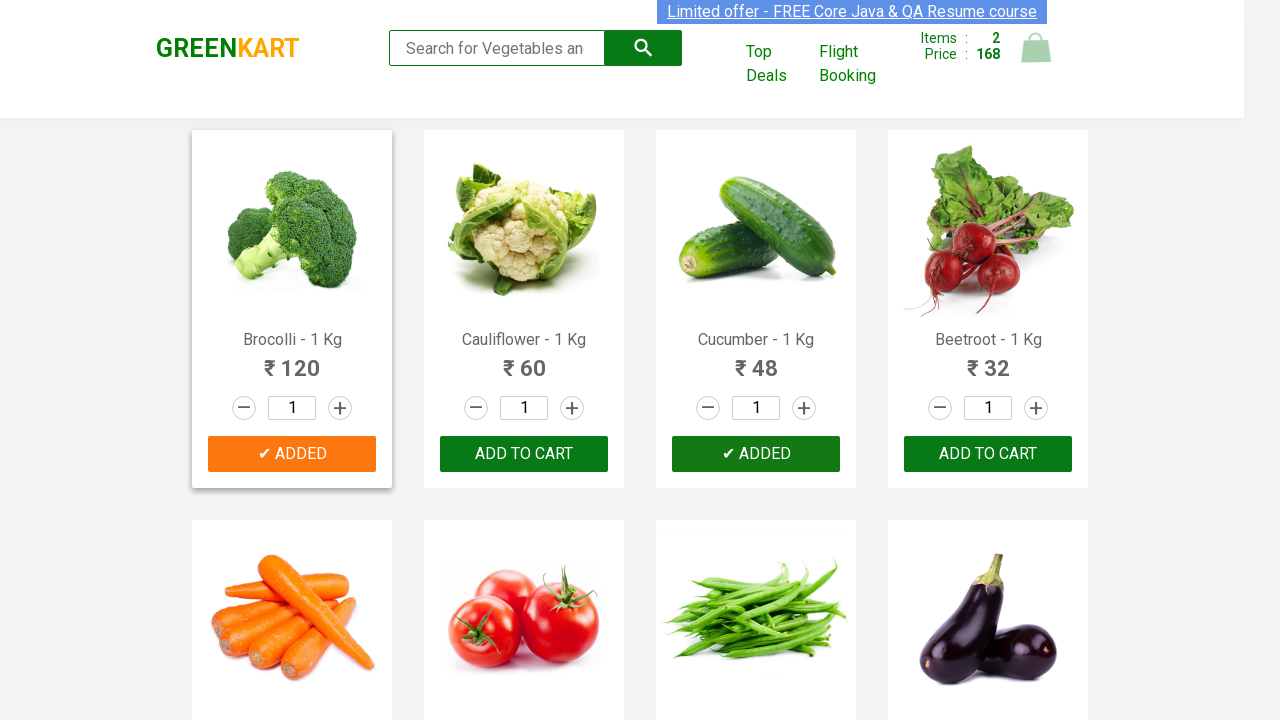

Retrieved product text: Beetroot - 1 Kg
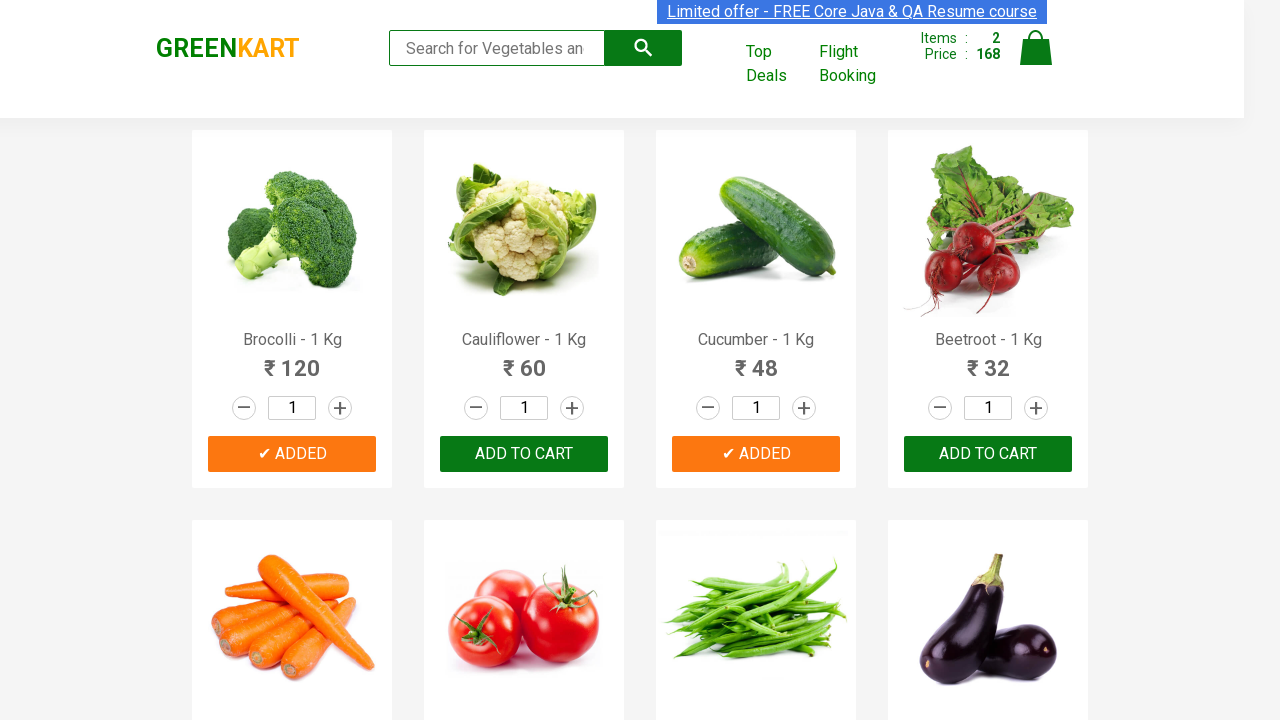

Clicked 'Add to cart' button for Beetroot (3/3 items added) at (988, 454) on xpath=//div[@class='product-action']/button >> nth=3
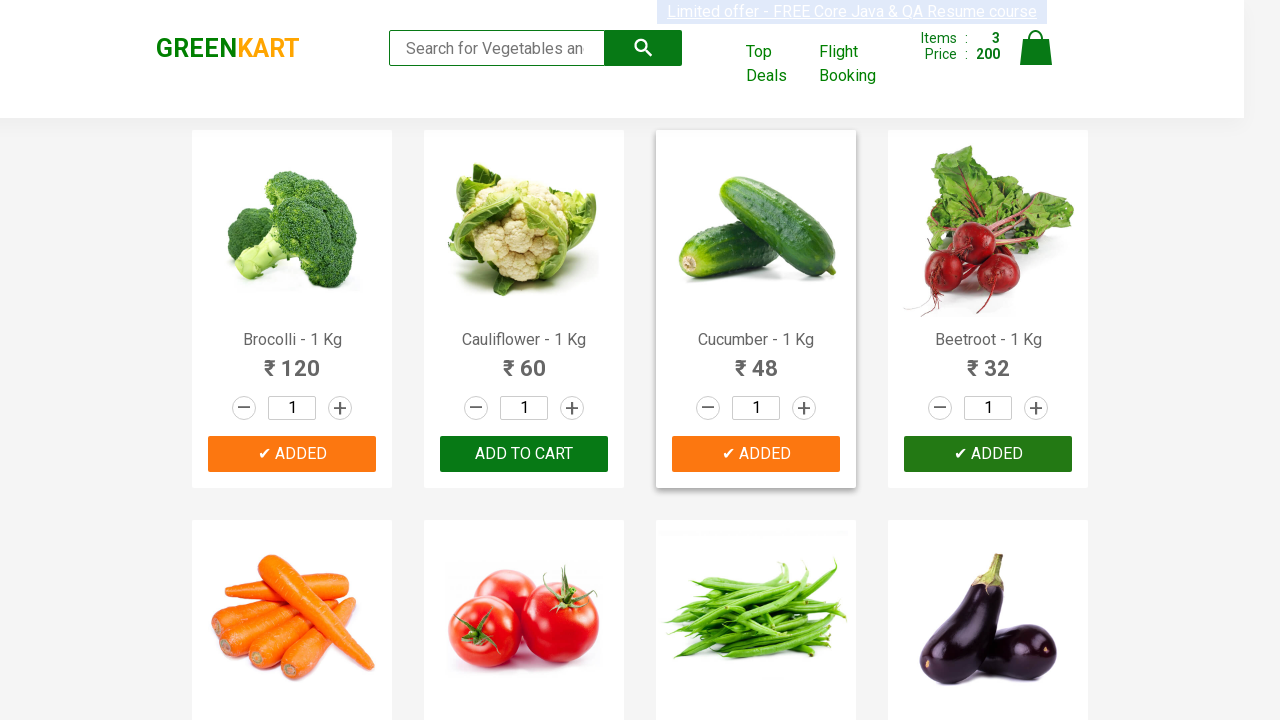

All required grocery items have been added to cart
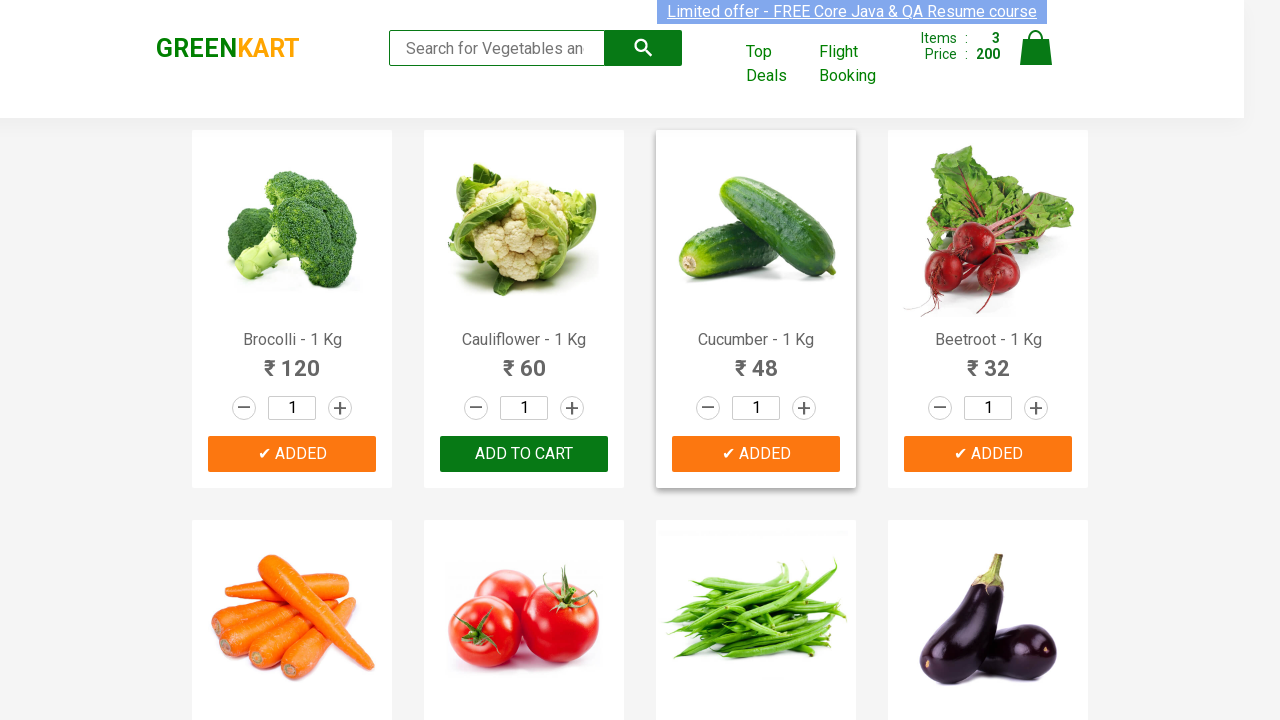

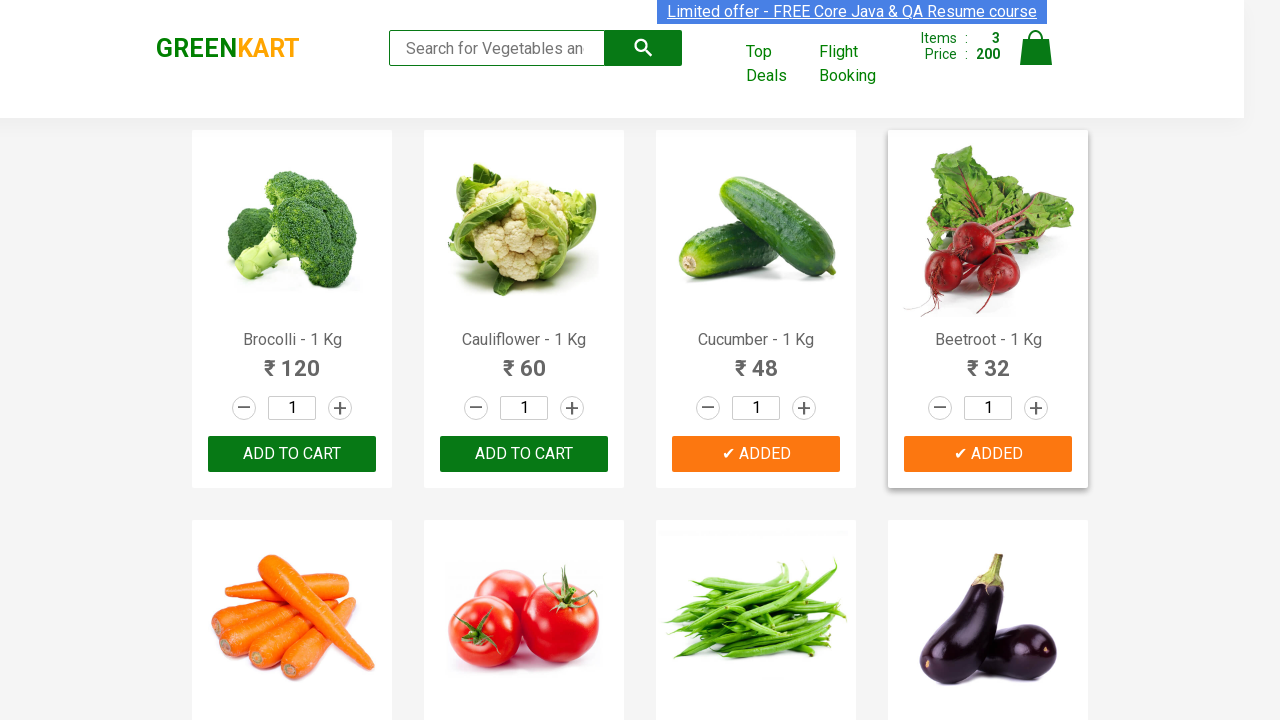